Tests dropdown selection functionality by selecting different options using various methods

Starting URL: https://the-internet.herokuapp.com/

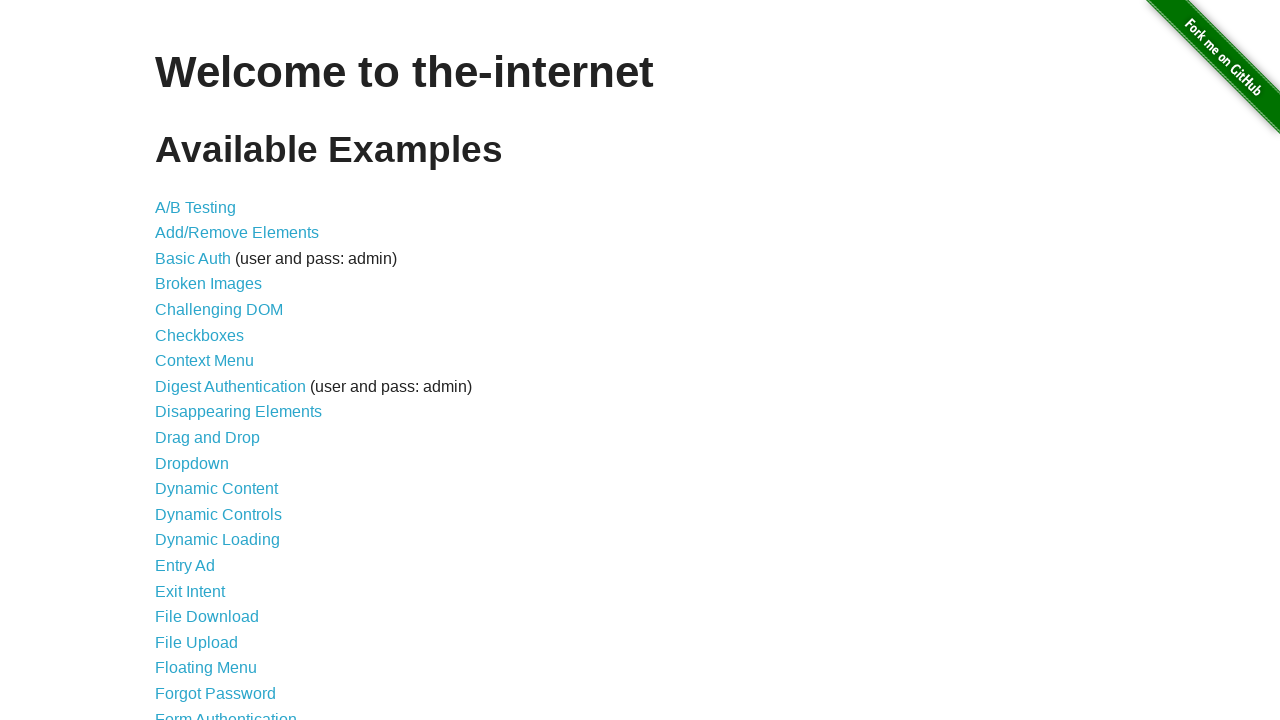

Clicked on the Dropdown link from the home page at (192, 463) on xpath=//*[@id='content']/ul/li[11]/a
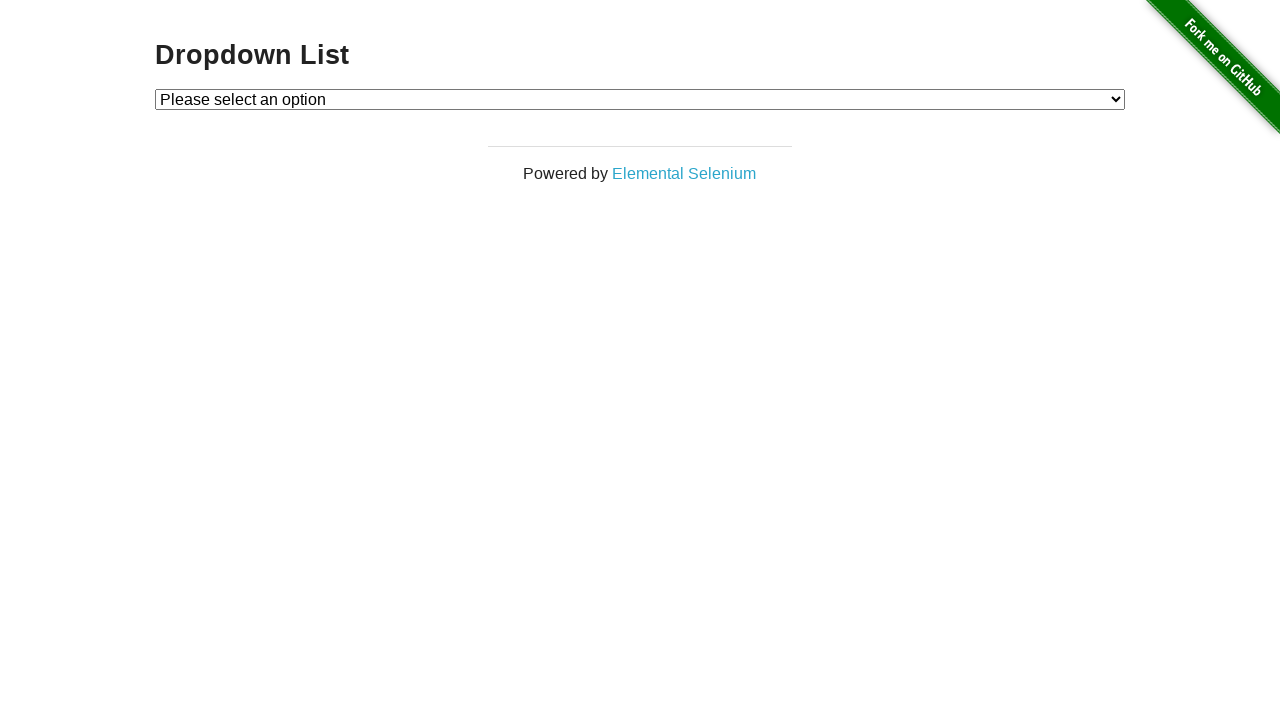

Located the dropdown element
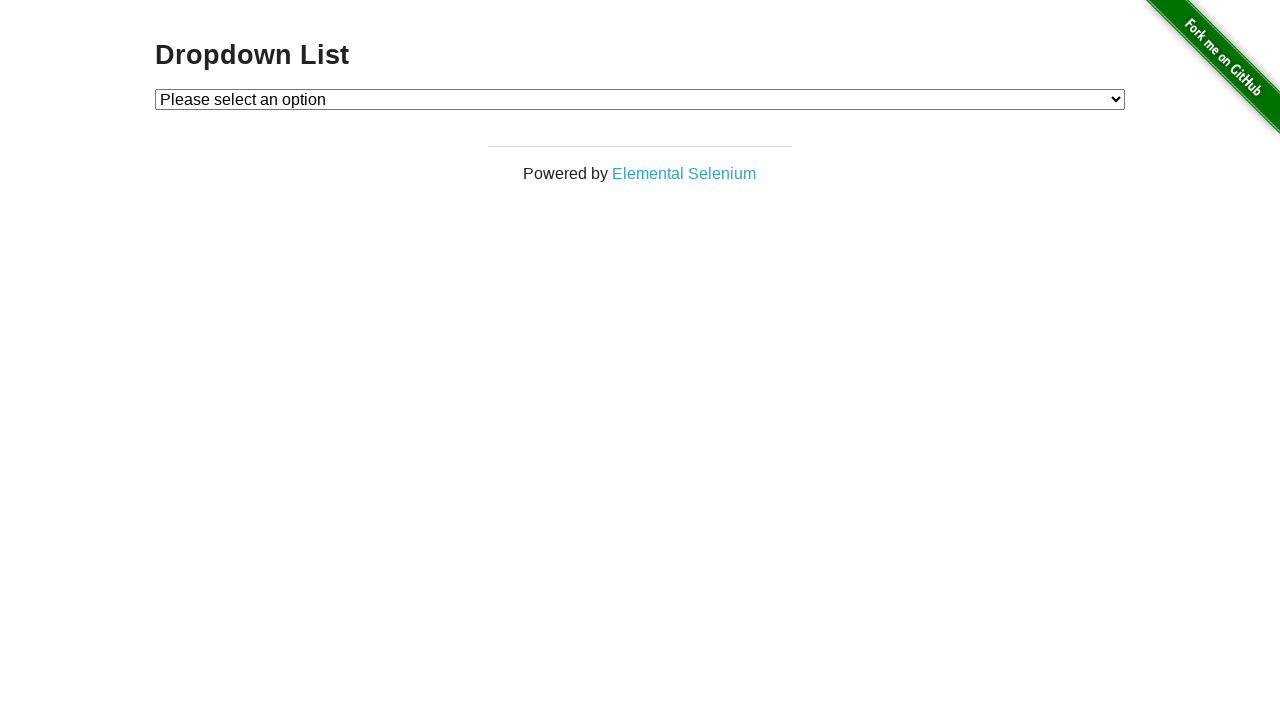

Selected 'Option 2' from dropdown using visible text on xpath=//*[@id='dropdown']
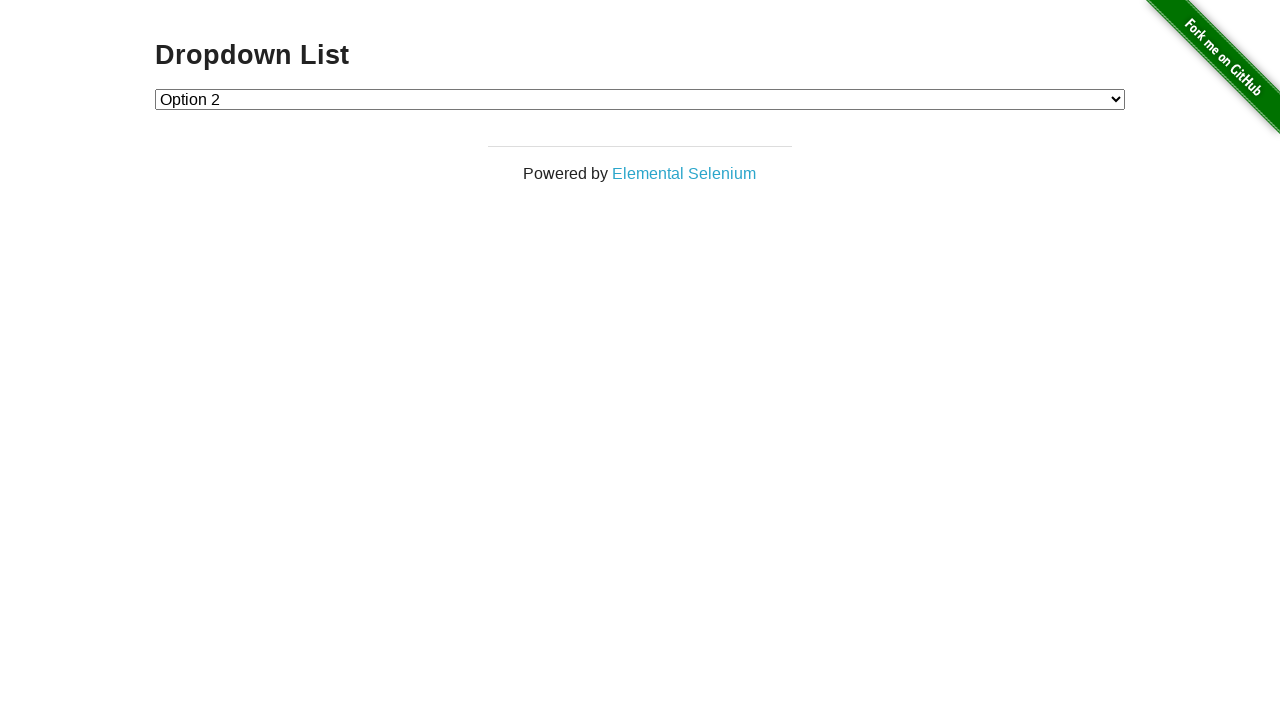

Selected Option 1 from dropdown using value attribute on xpath=//*[@id='dropdown']
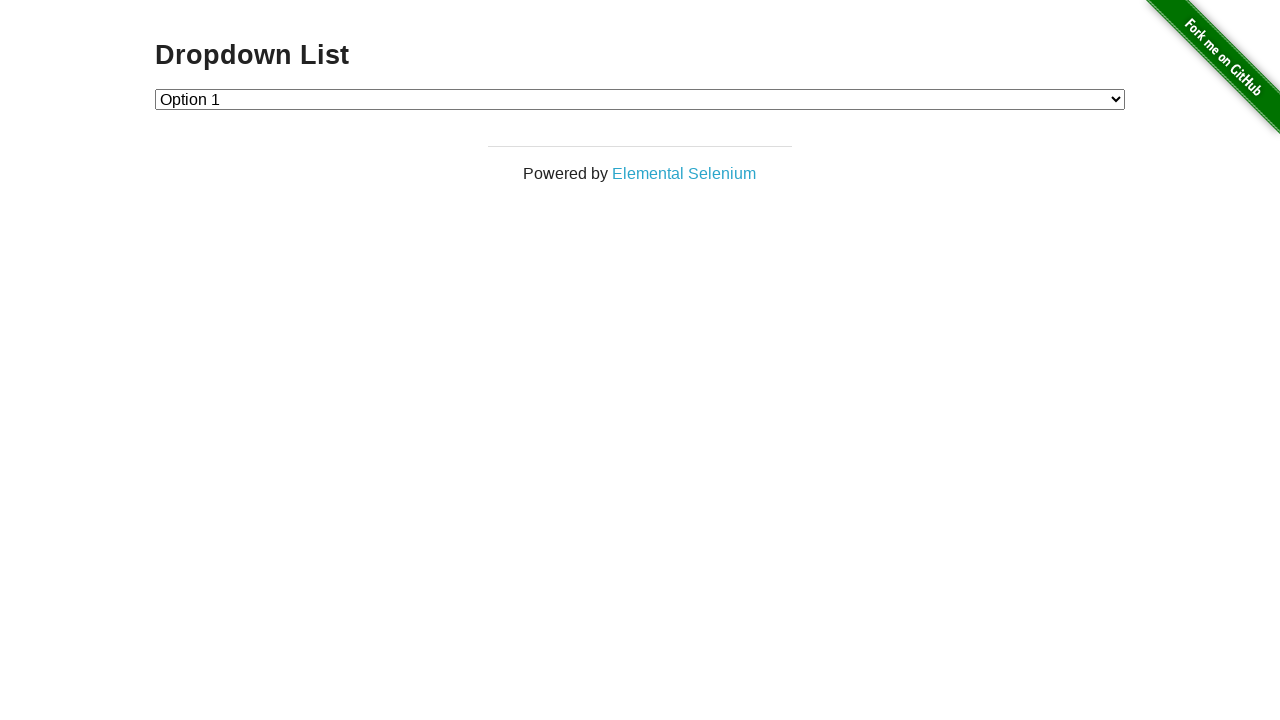

Selected Option 2 from dropdown using index position on xpath=//*[@id='dropdown']
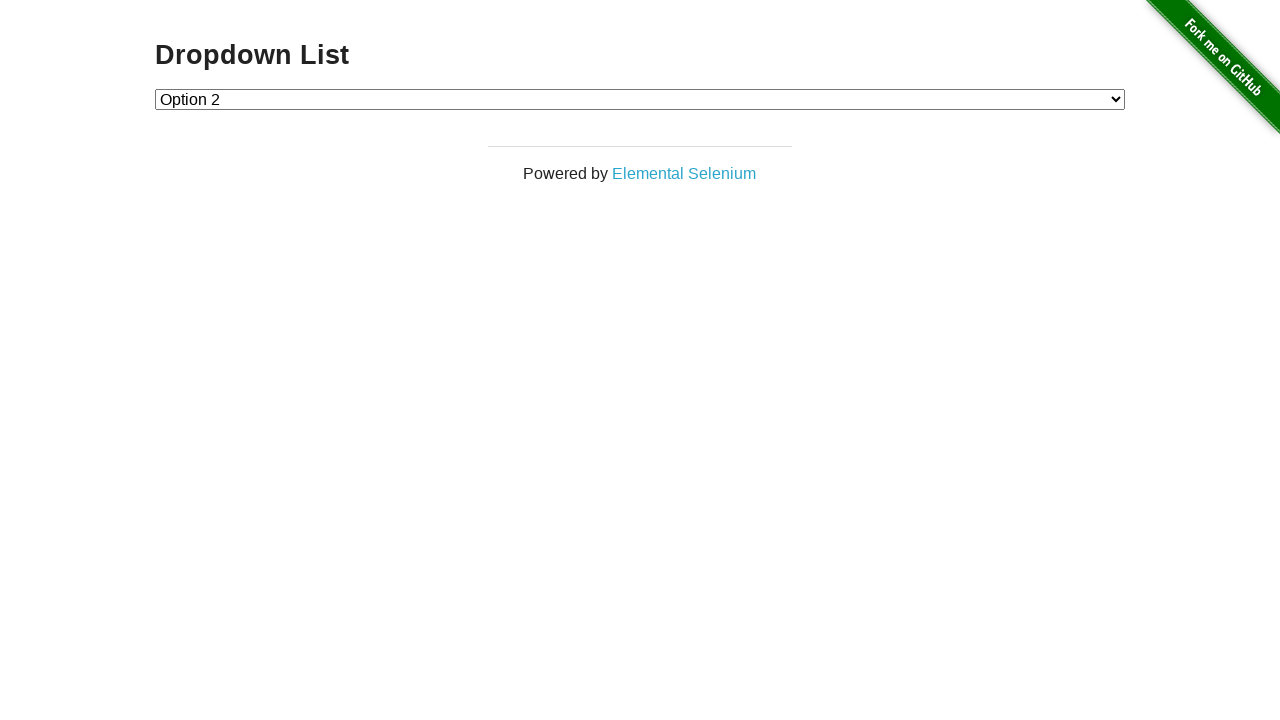

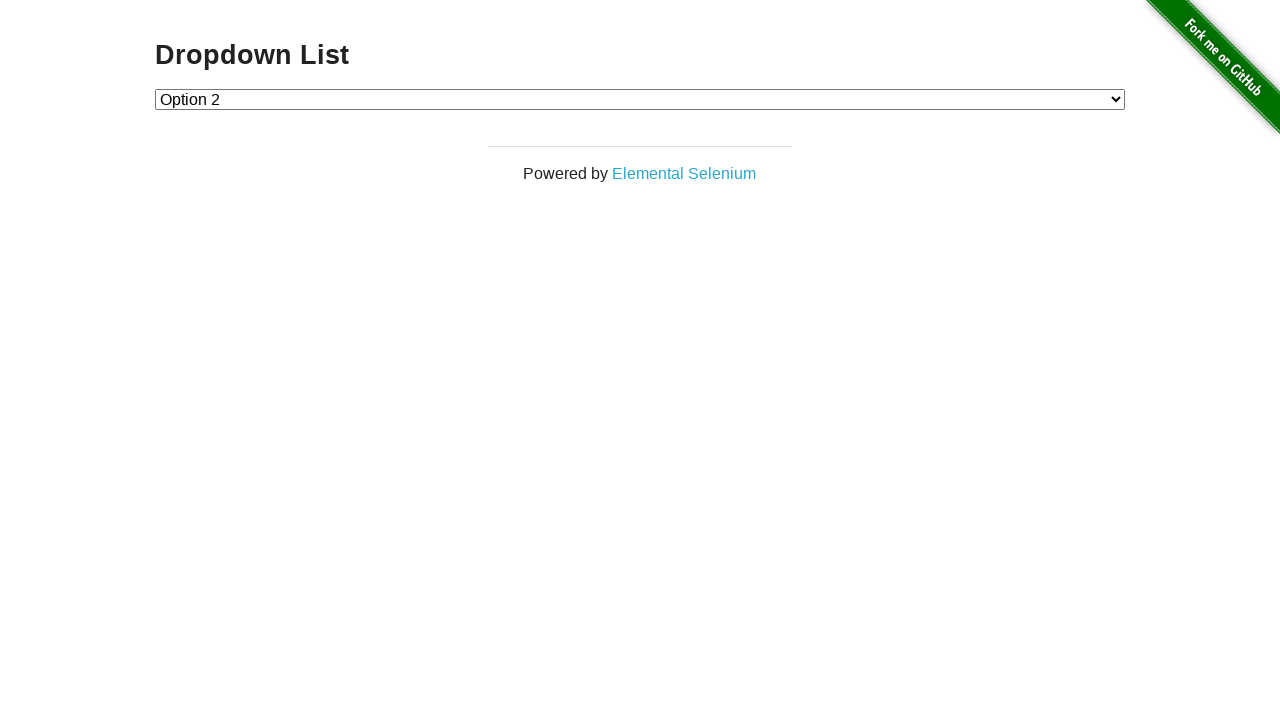